Tests registration form validation by entering invalid email format and verifying the appropriate error messages are displayed.

Starting URL: https://alada.vn/tai-khoan/dang-ky.html

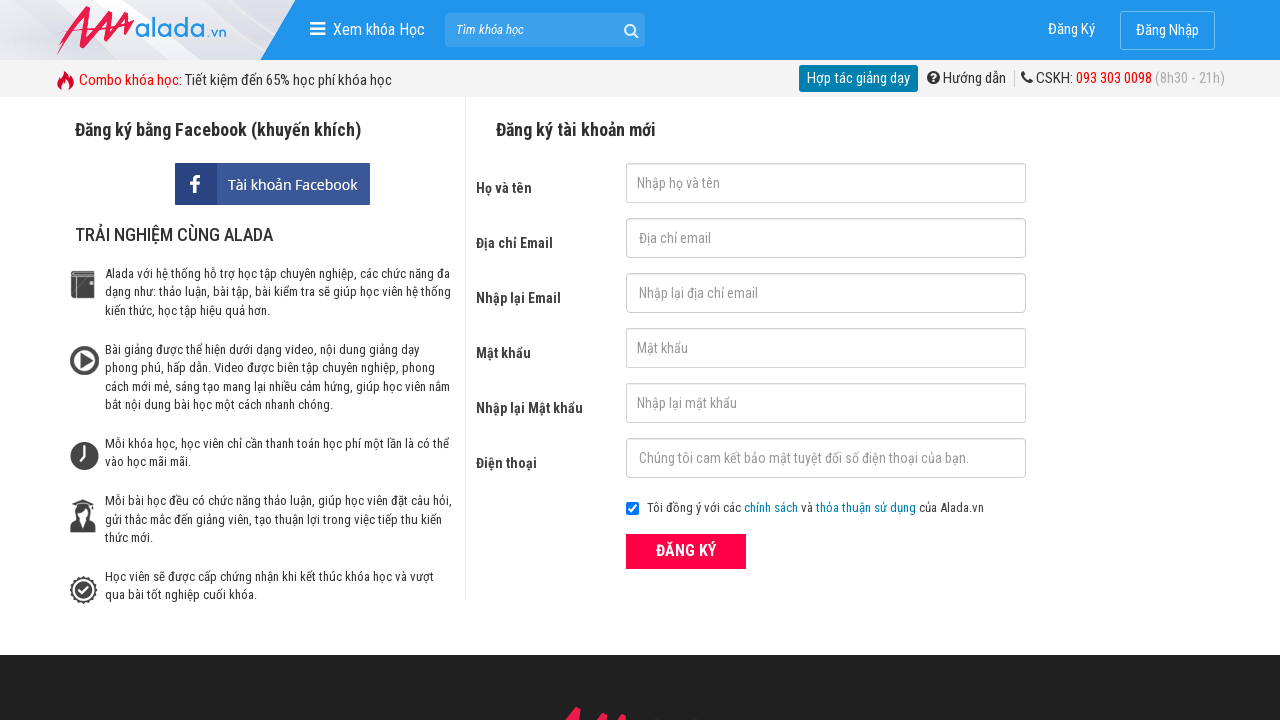

Filled email field with invalid email format 'long@abc@' on #txtEmail
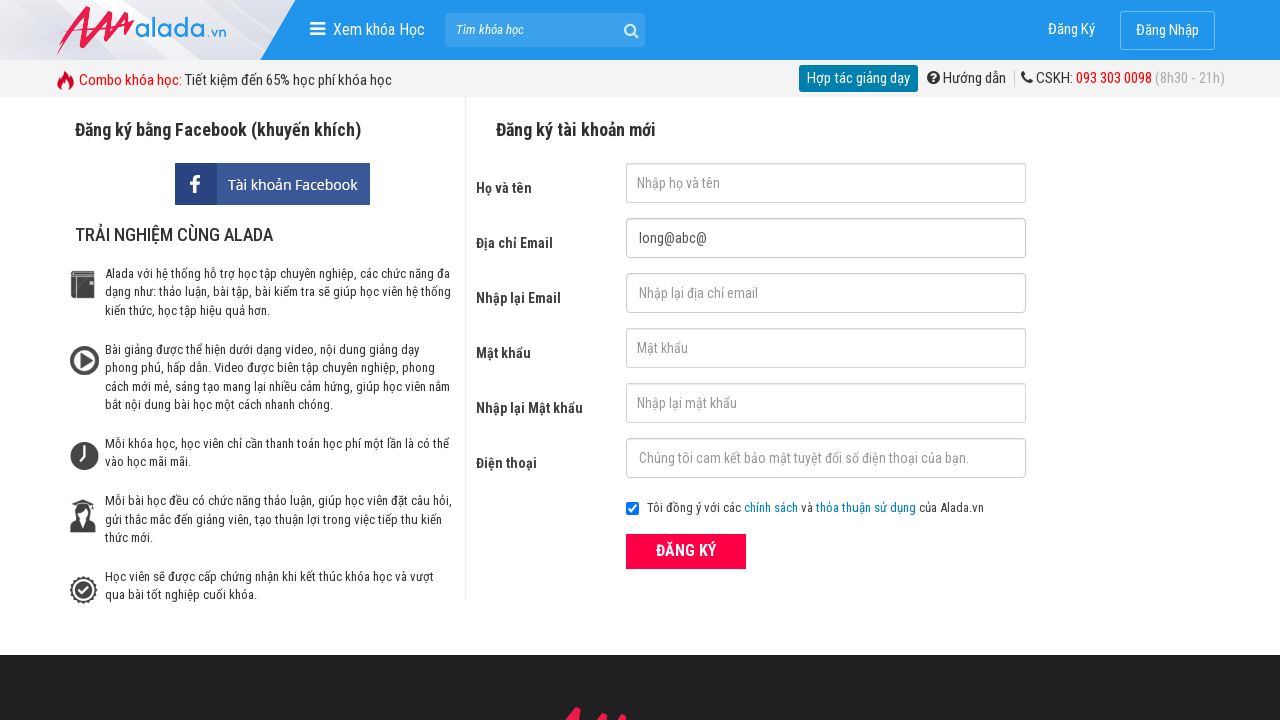

Filled confirm email field with invalid email format 'long@abc@' on #txtCEmail
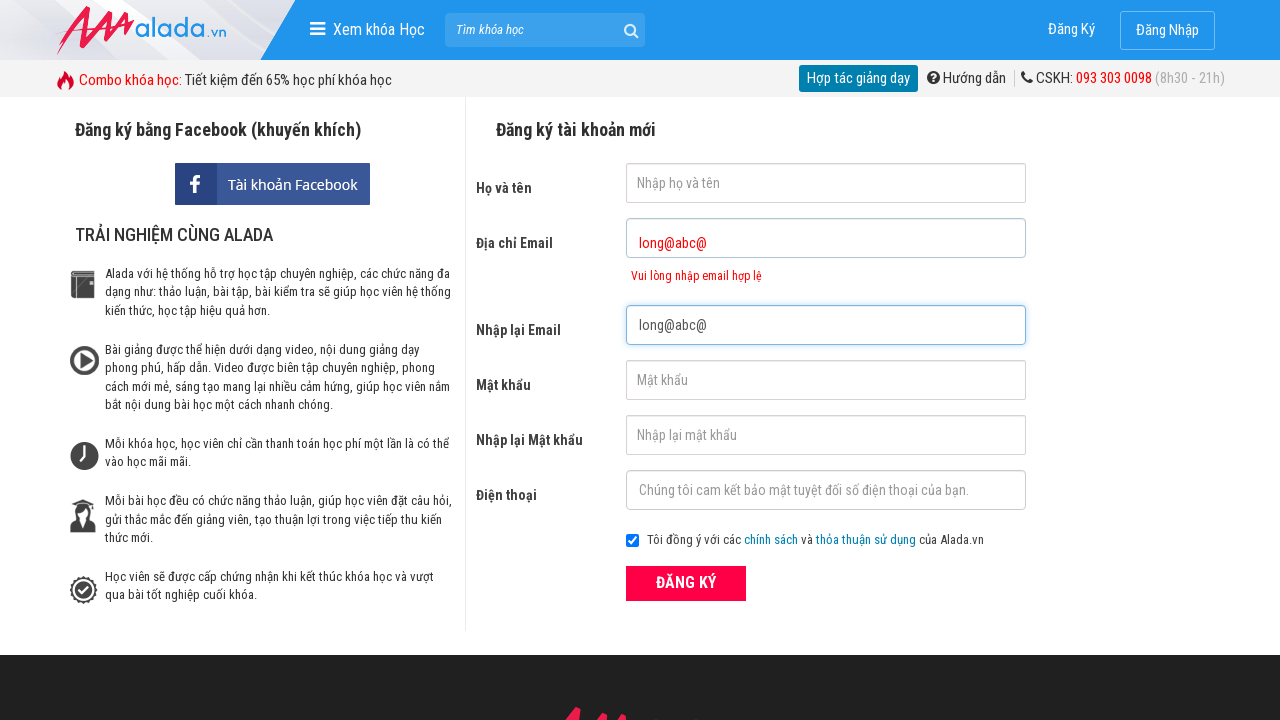

Clicked submit button to register with invalid email at (686, 583) on button[type='submit']
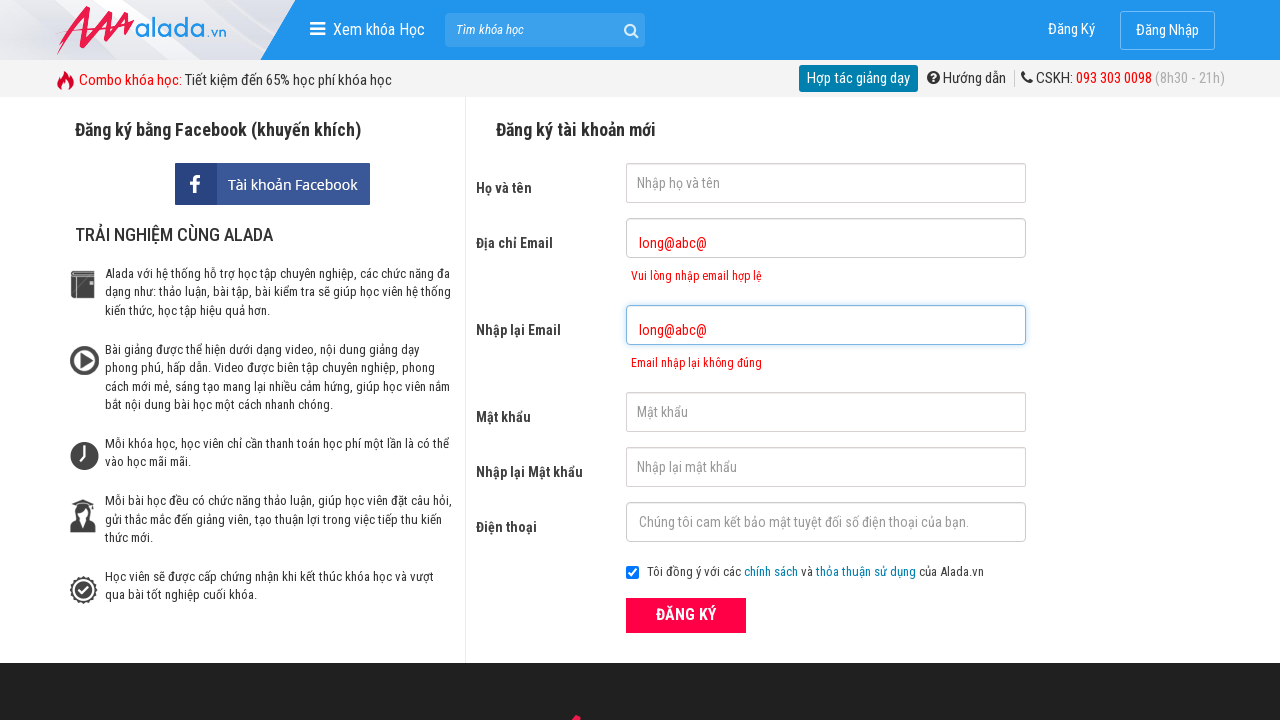

Waited for email error message to appear
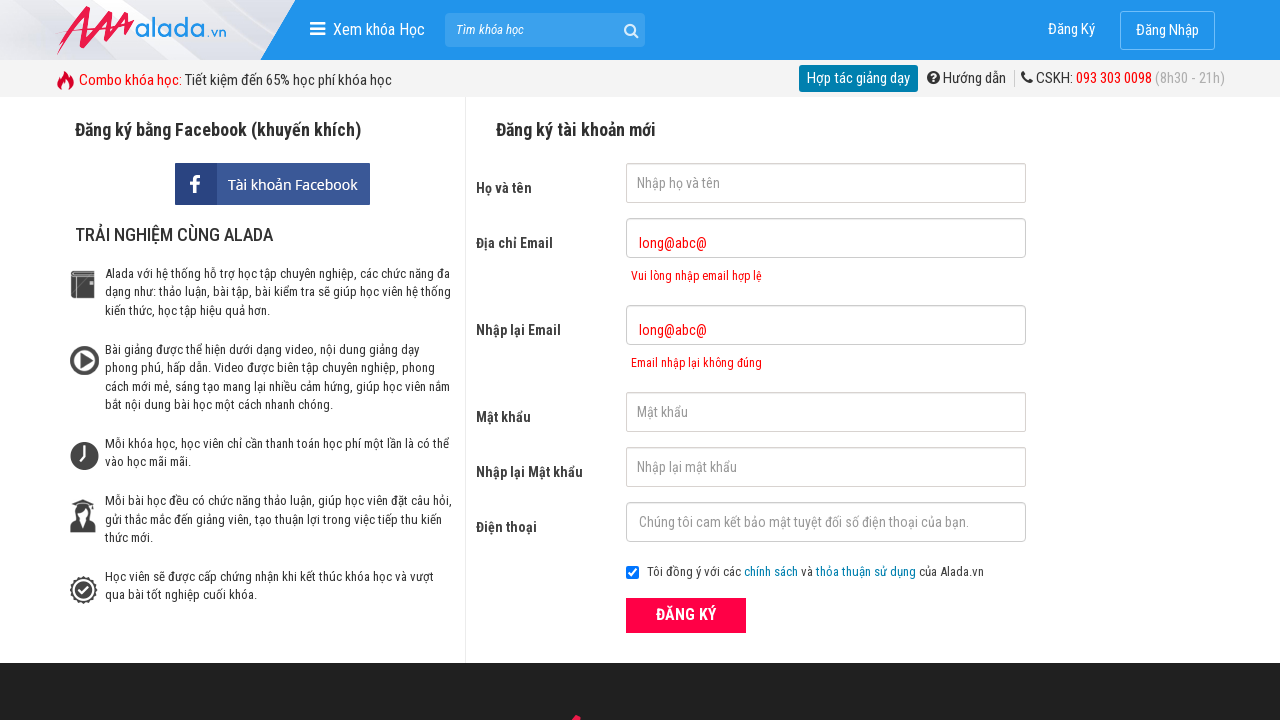

Verified email error message: 'Vui lòng nhập email hợp lệ'
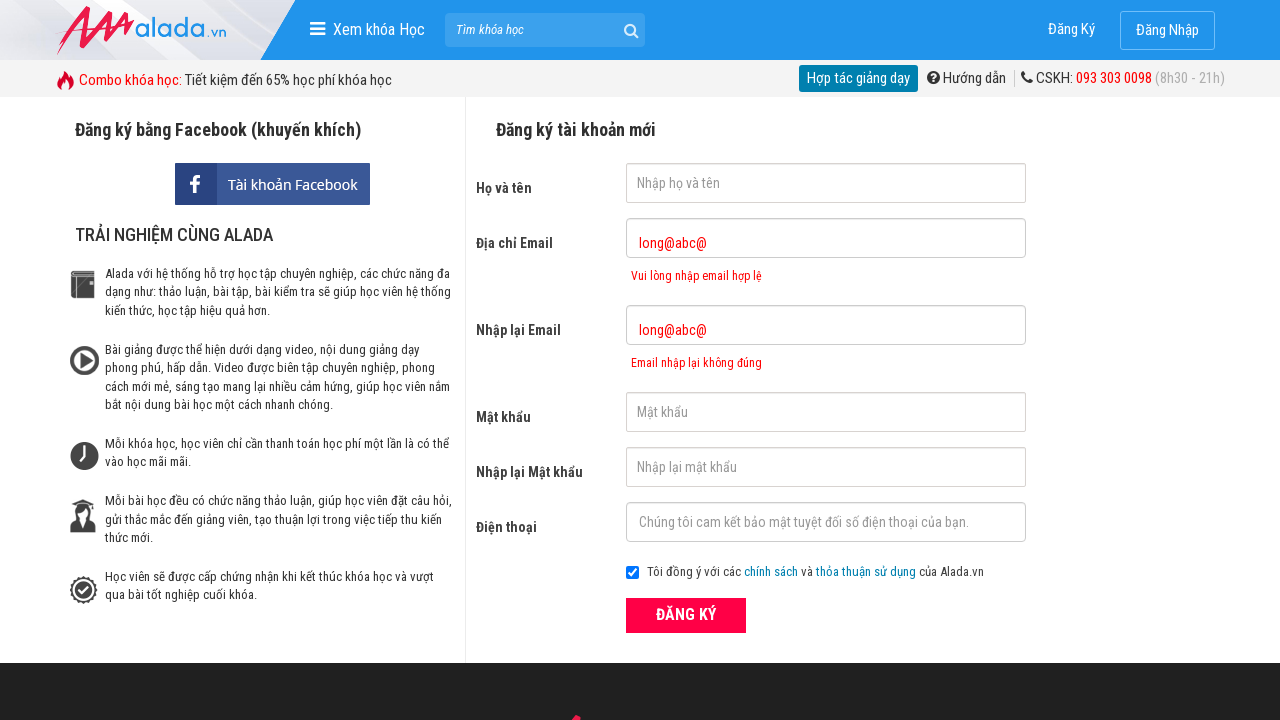

Verified confirm email error message: 'Email nhập lại không đúng'
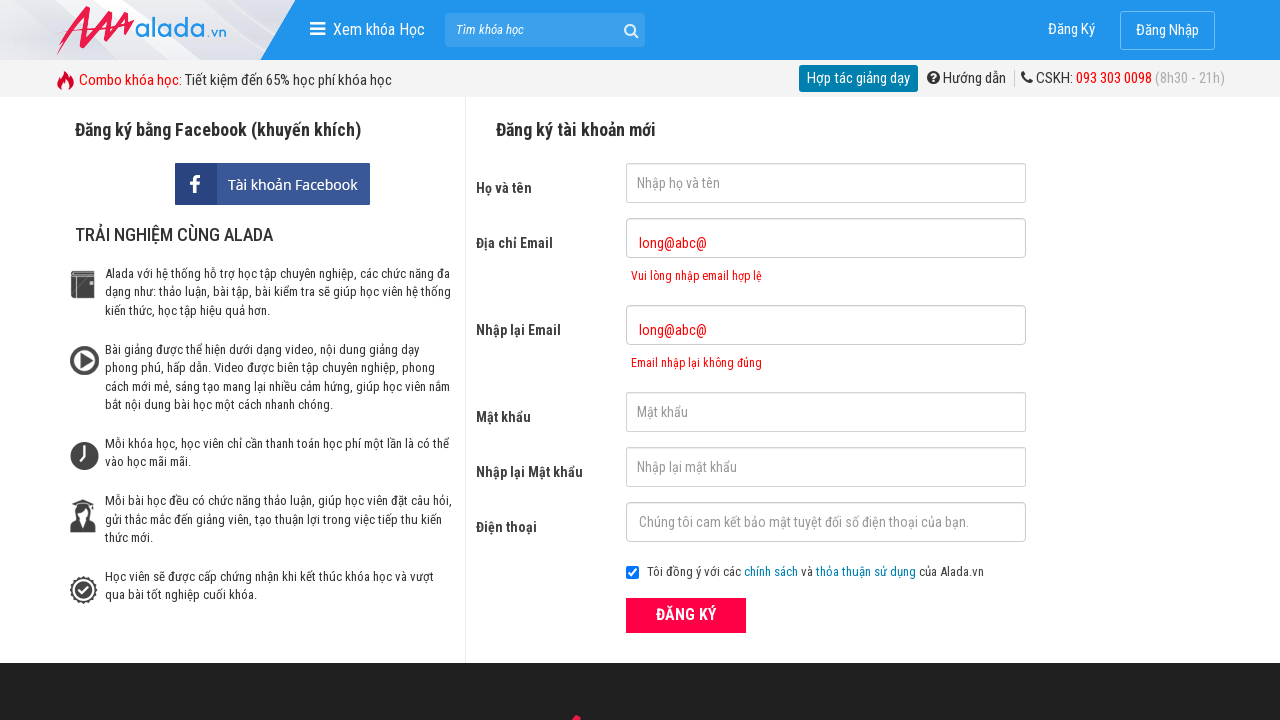

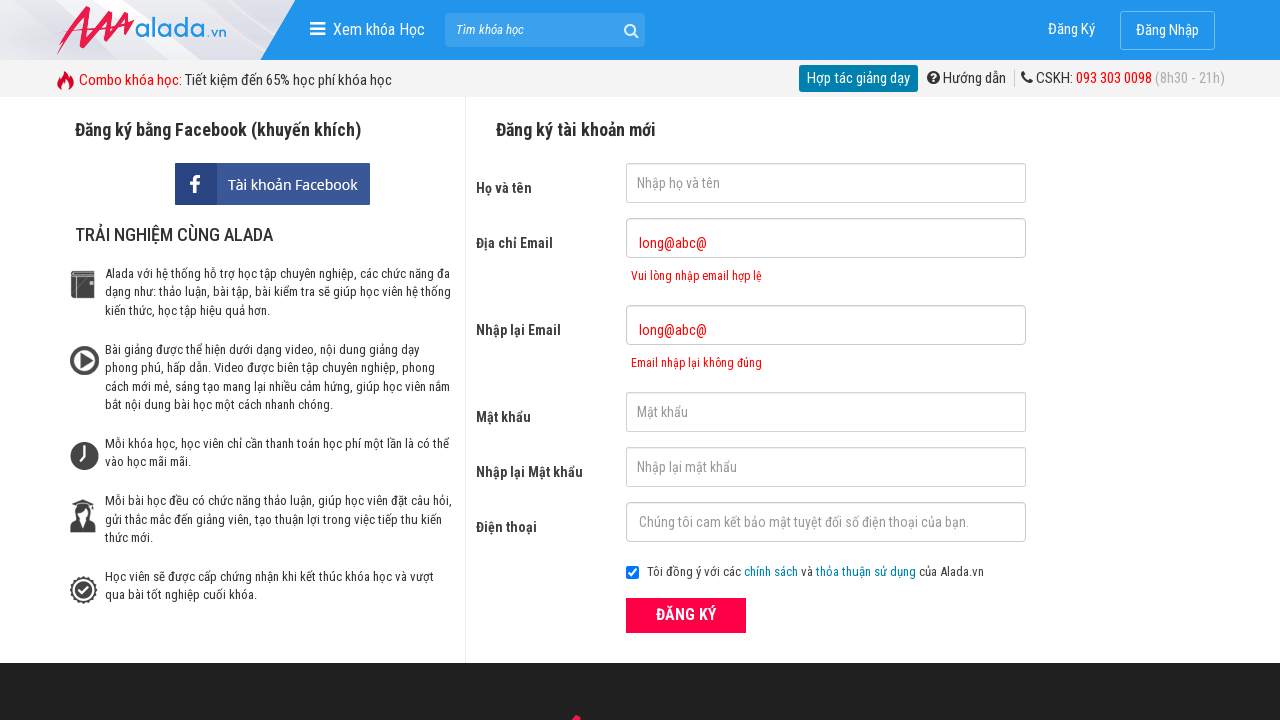